Tests interaction with iframe content by switching to the iframe, clicking a button inside it, and handling the resulting alert

Starting URL: https://pragmatictesters.github.io/selenium-webdriver-examples/frames.html

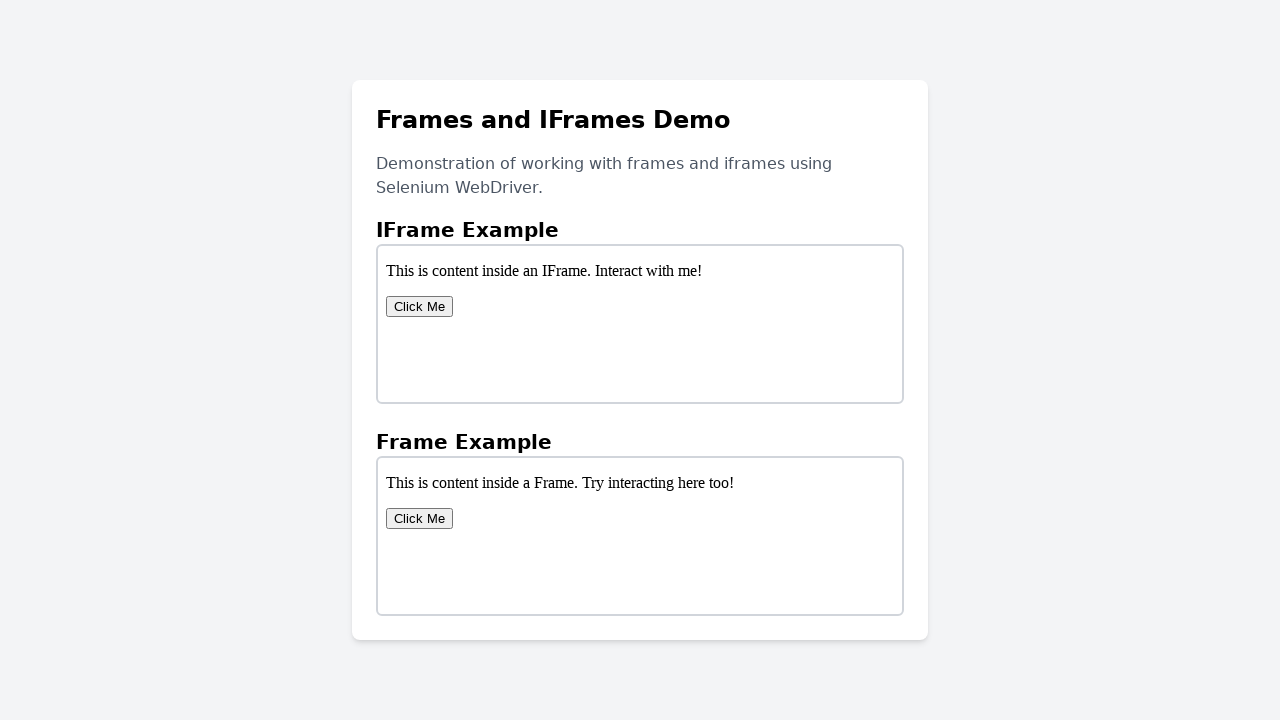

Located iframe with id 'iframeDemo'
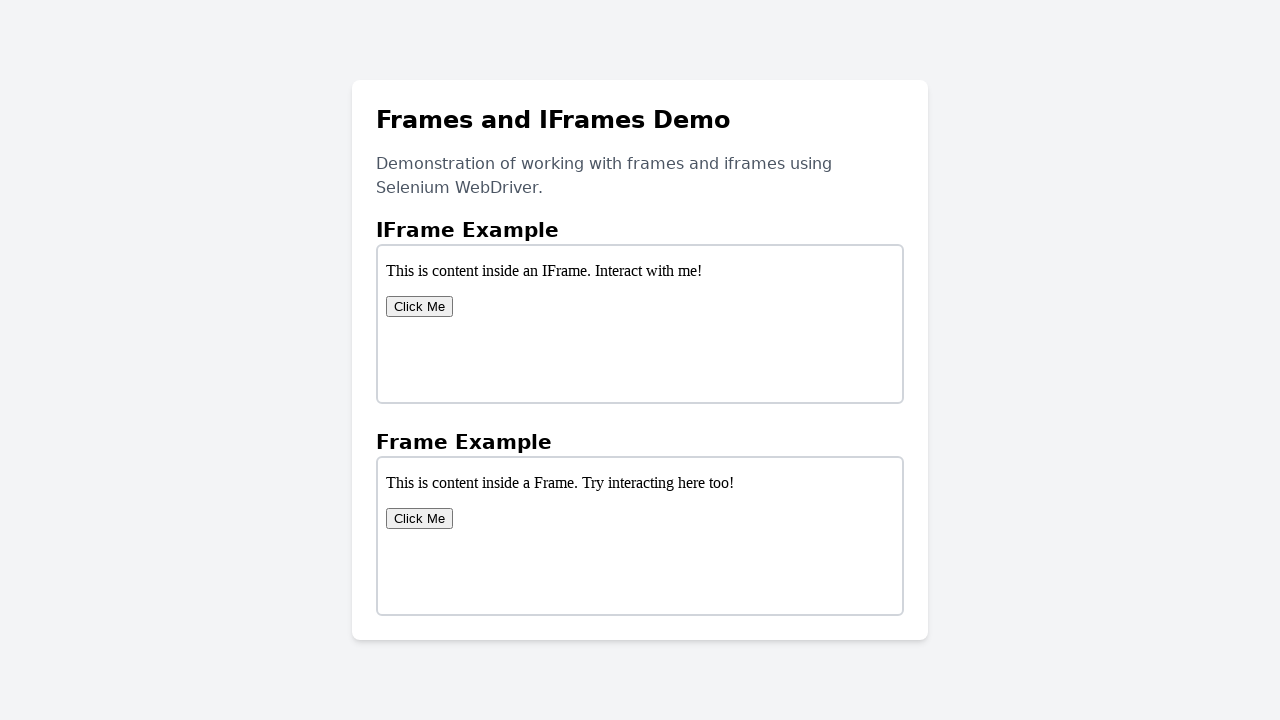

Clicked button inside iframe at (420, 306) on #iframeDemo >> internal:control=enter-frame >> button
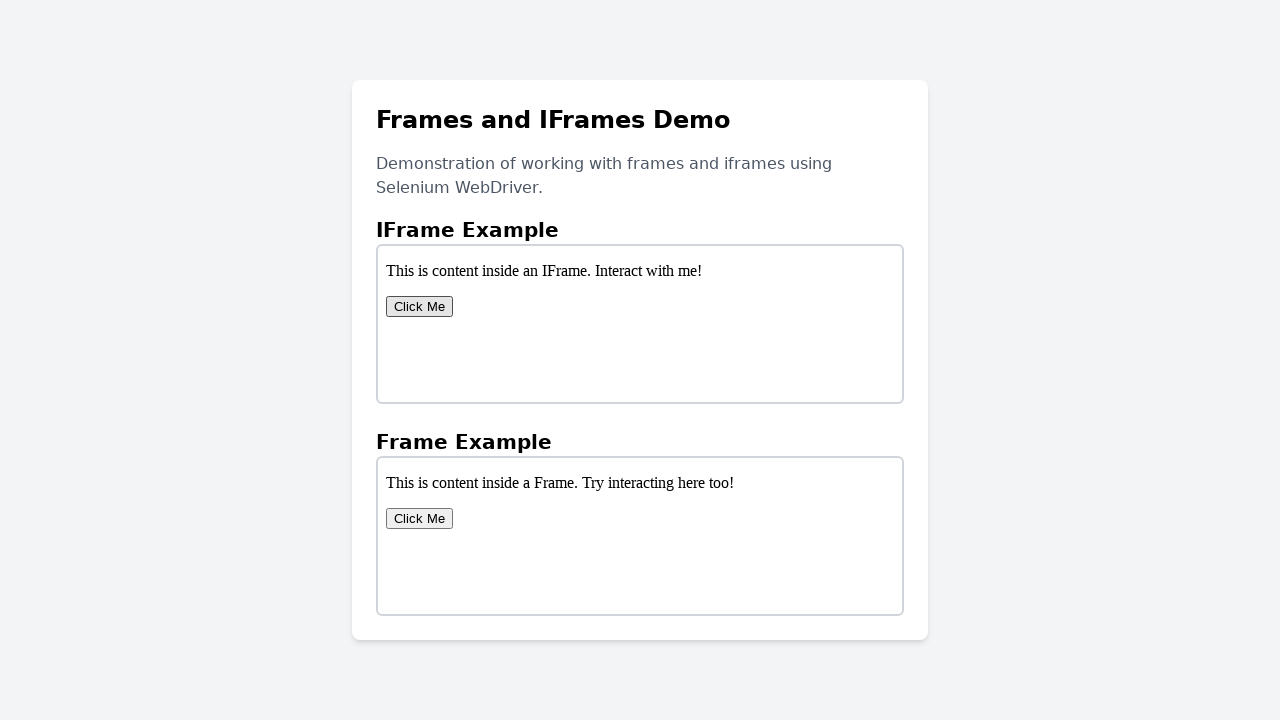

Set up dialog handler to accept alerts
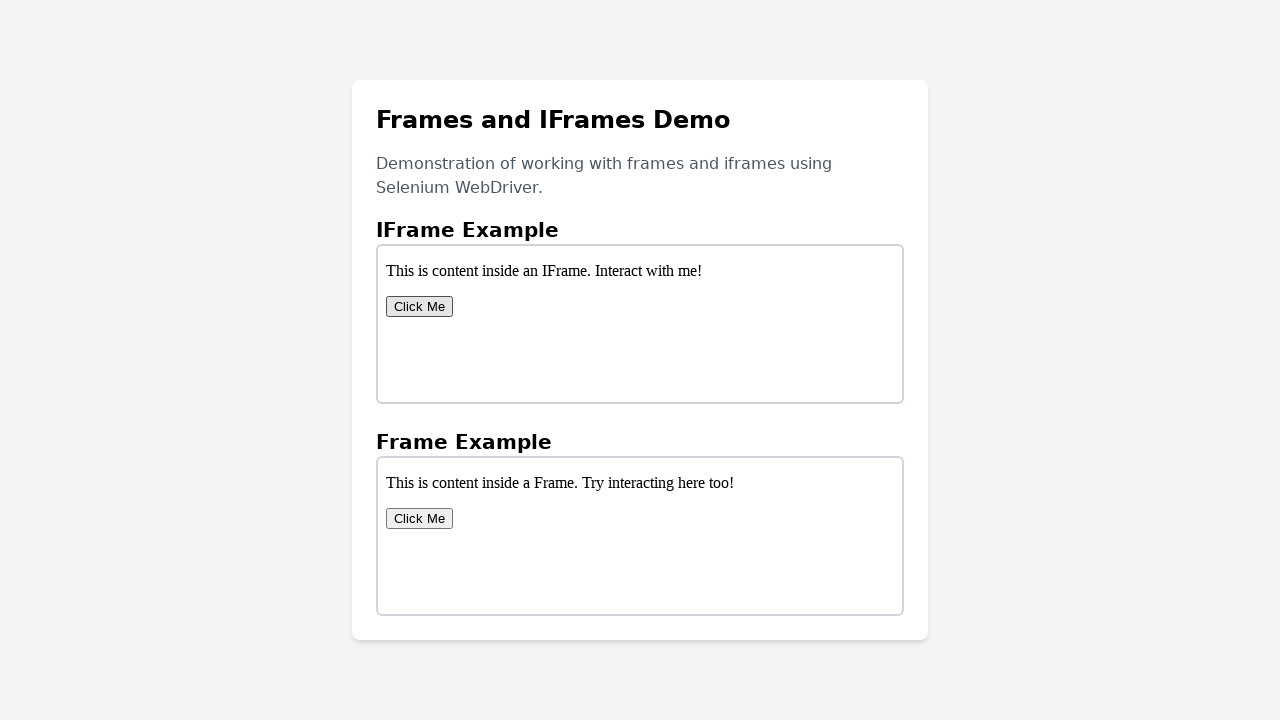

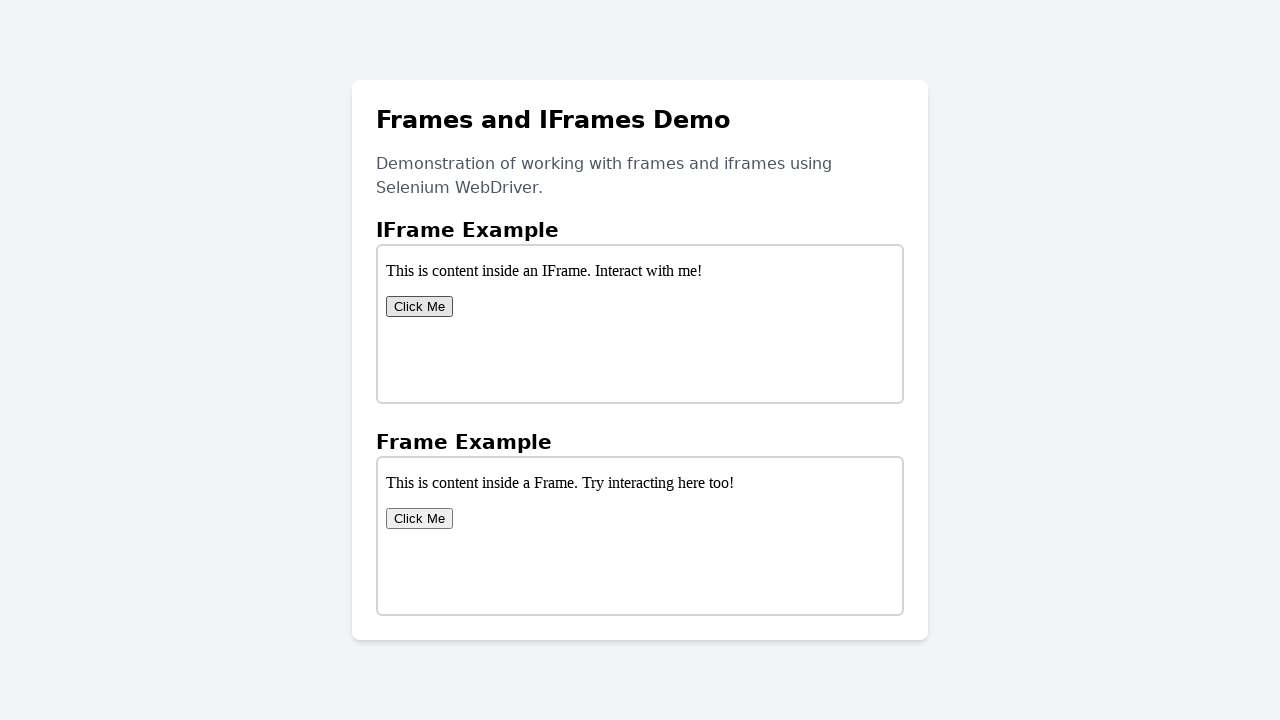